Navigates to the GitHub Enterprise page to verify it loads correctly

Starting URL: https://github.com/enterprise

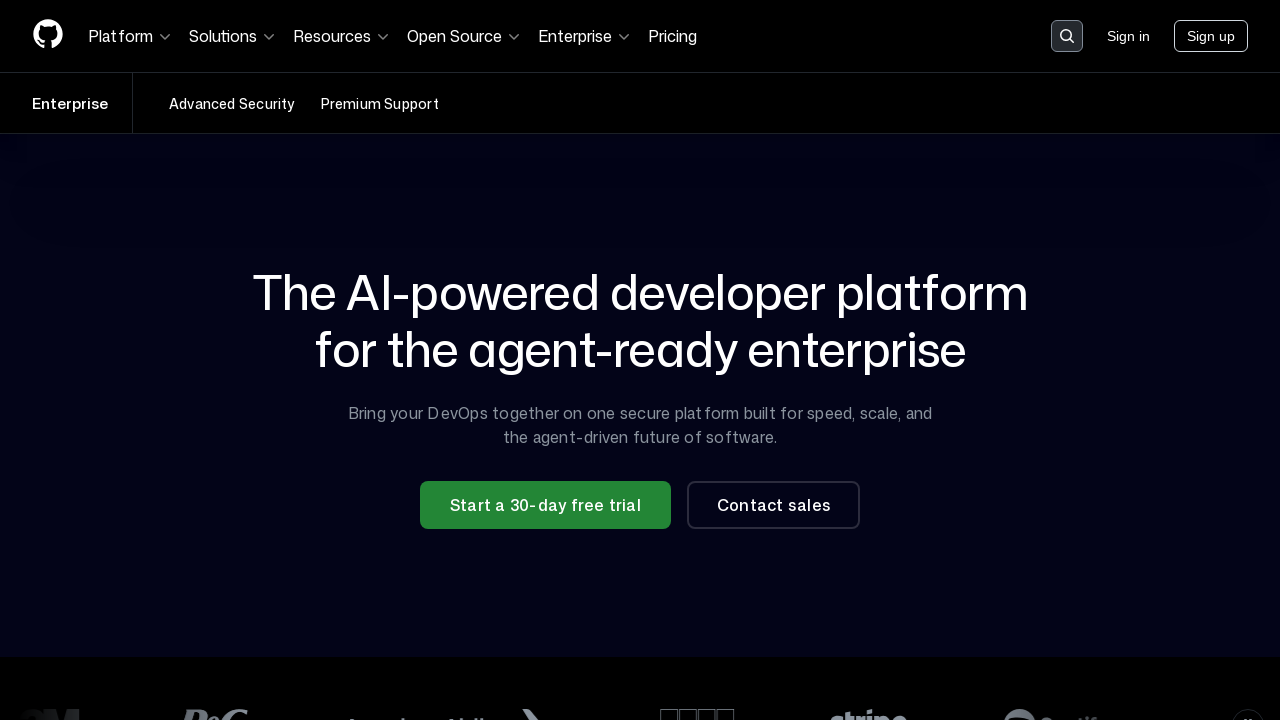

GitHub Enterprise page loaded (domcontentloaded state reached)
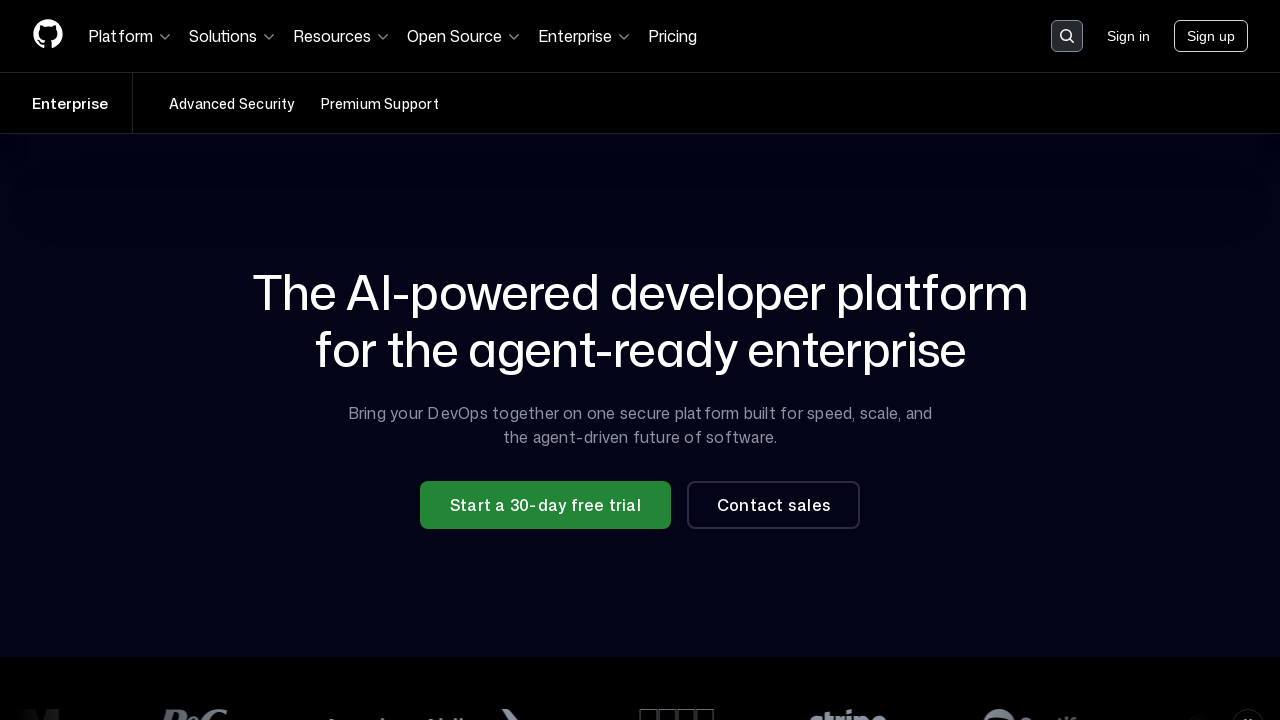

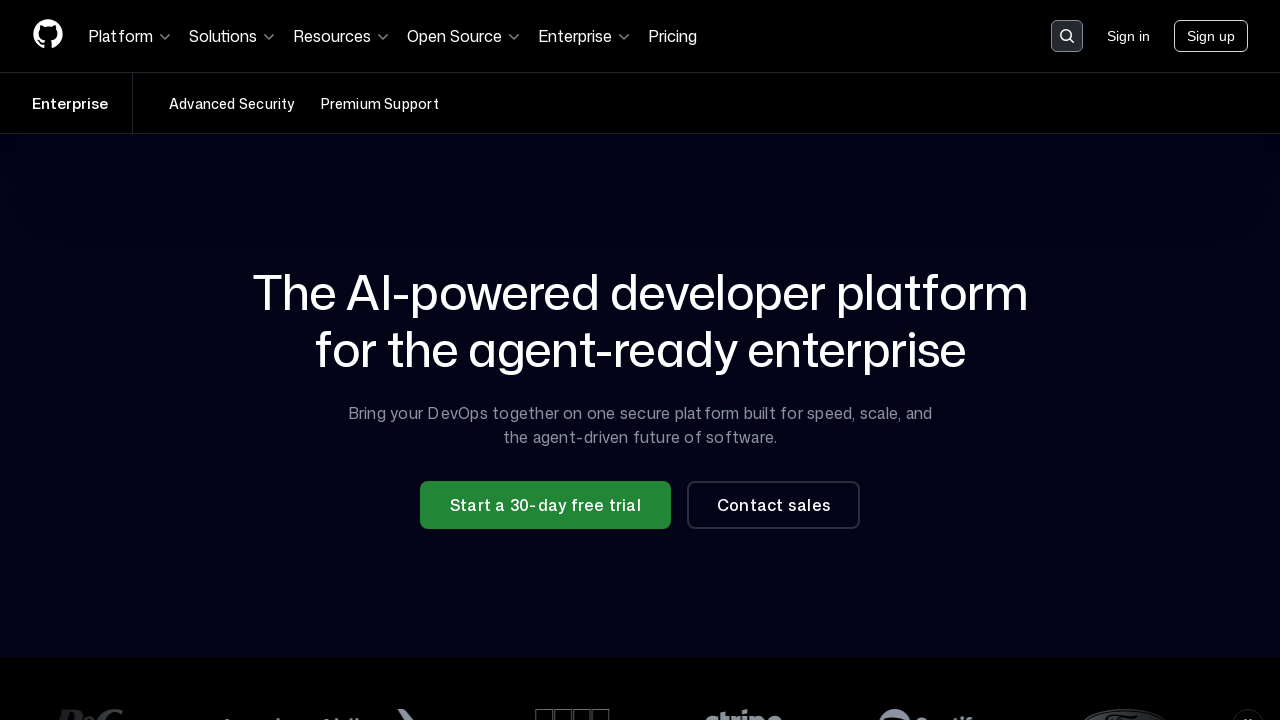